Tests submitting the contact form with user information

Starting URL: https://jupiter.cloud.planittesting.com/#/

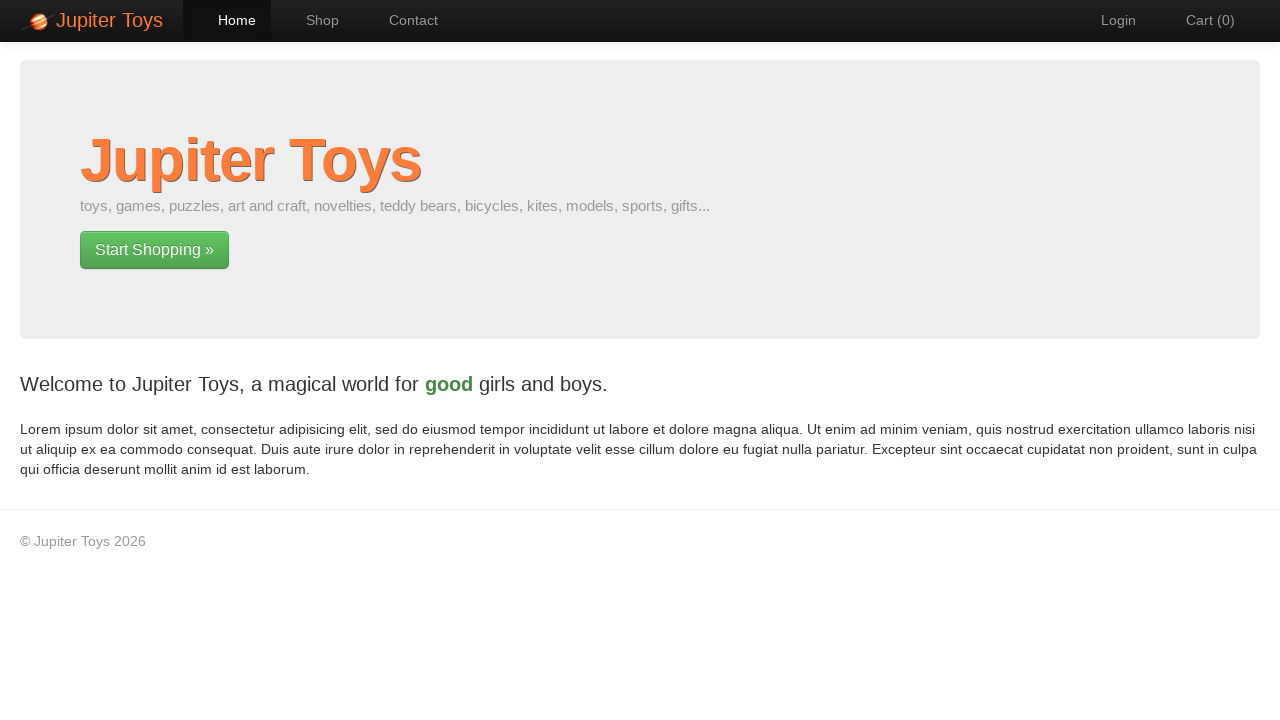

Clicked Contact navigation link at (404, 20) on text='Contact'
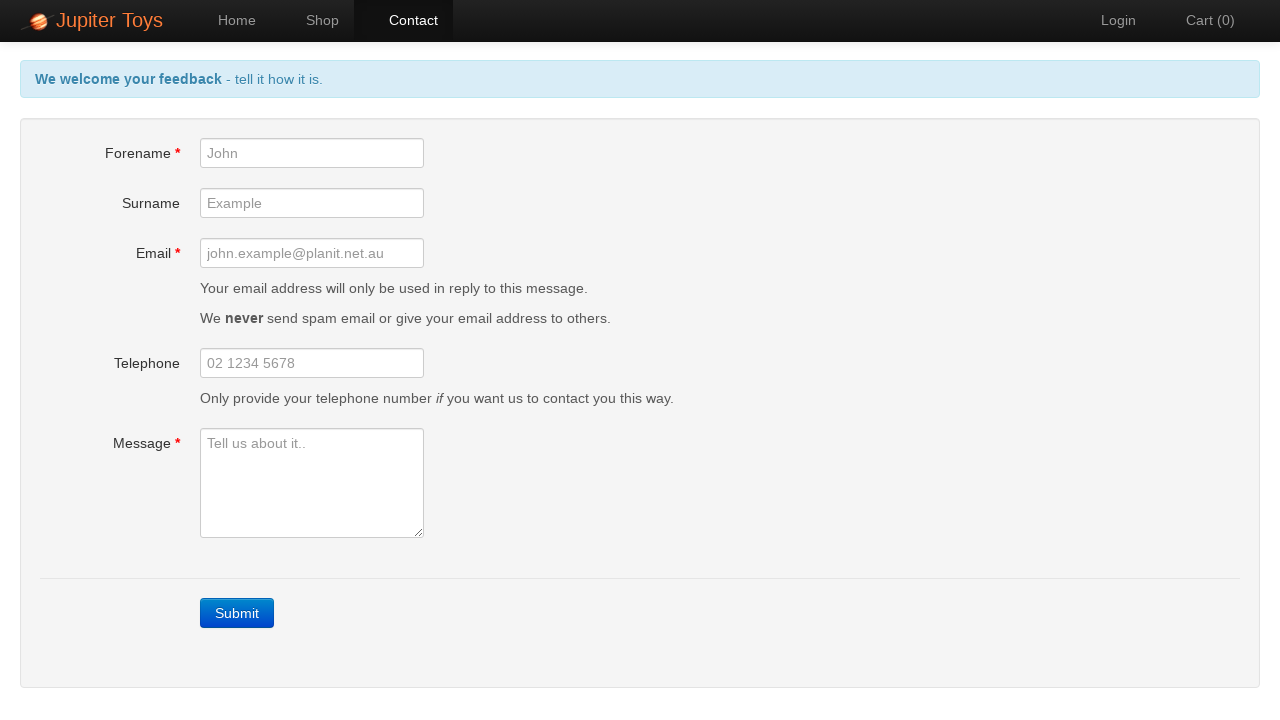

Filled forename field with 'Michael' on #forename
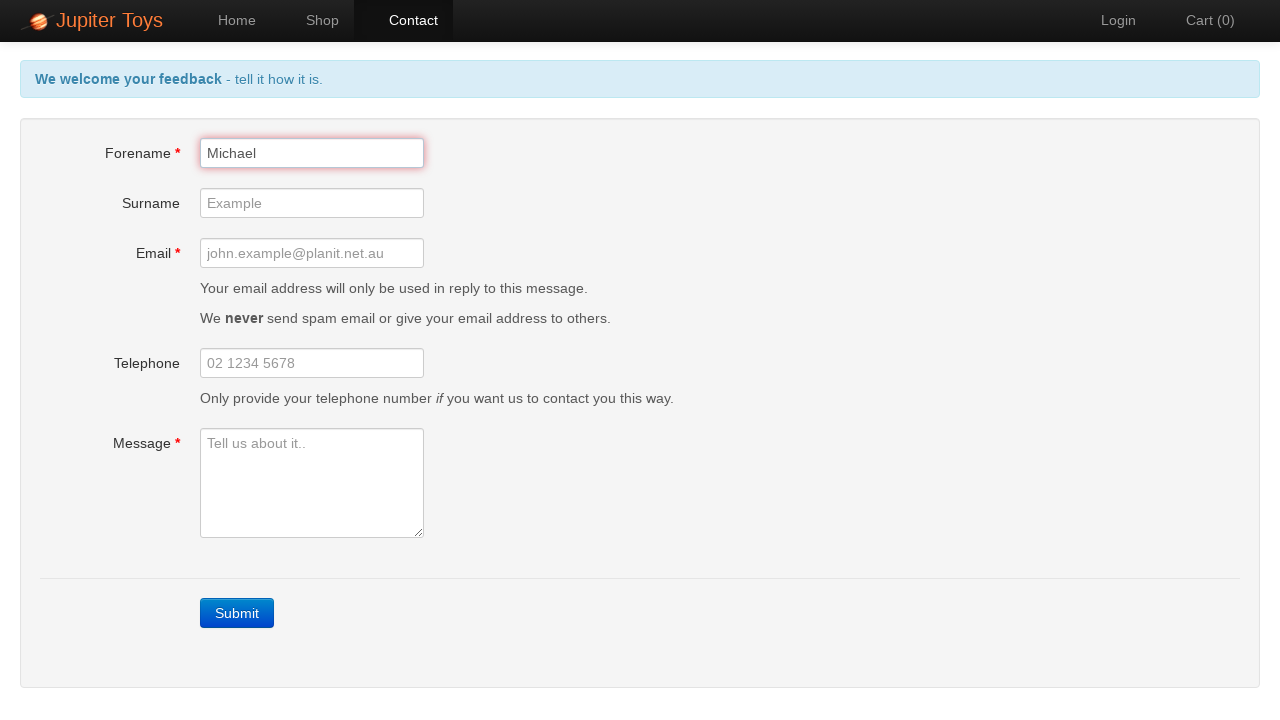

Filled email field with 'michael.test@example.com' on #email
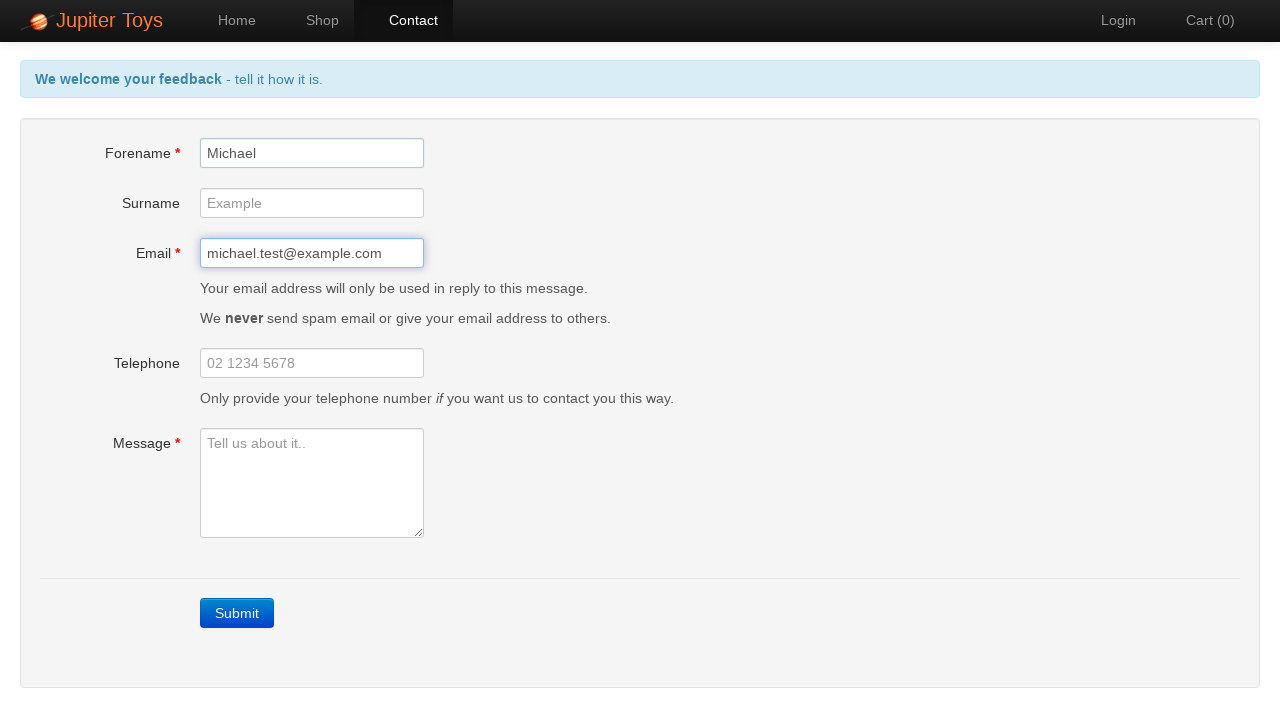

Filled message field with contact information on #message
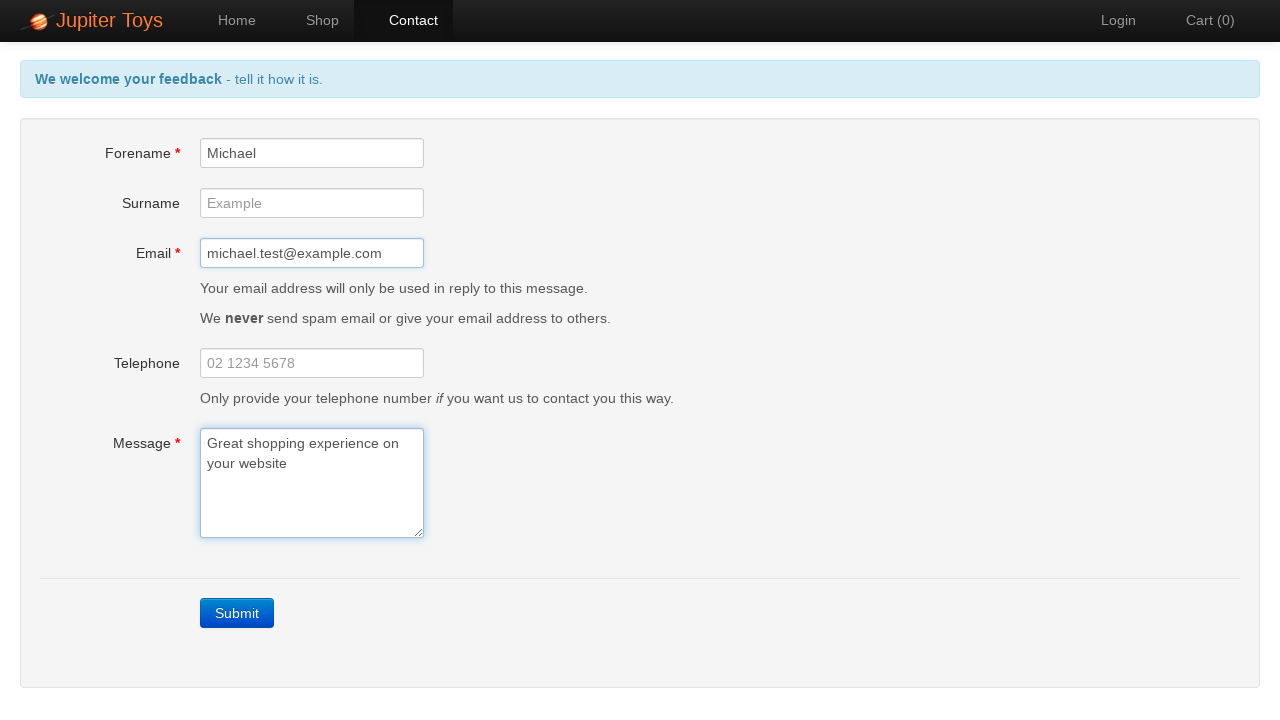

Clicked Submit button to submit contact form at (237, 613) on text='Submit'
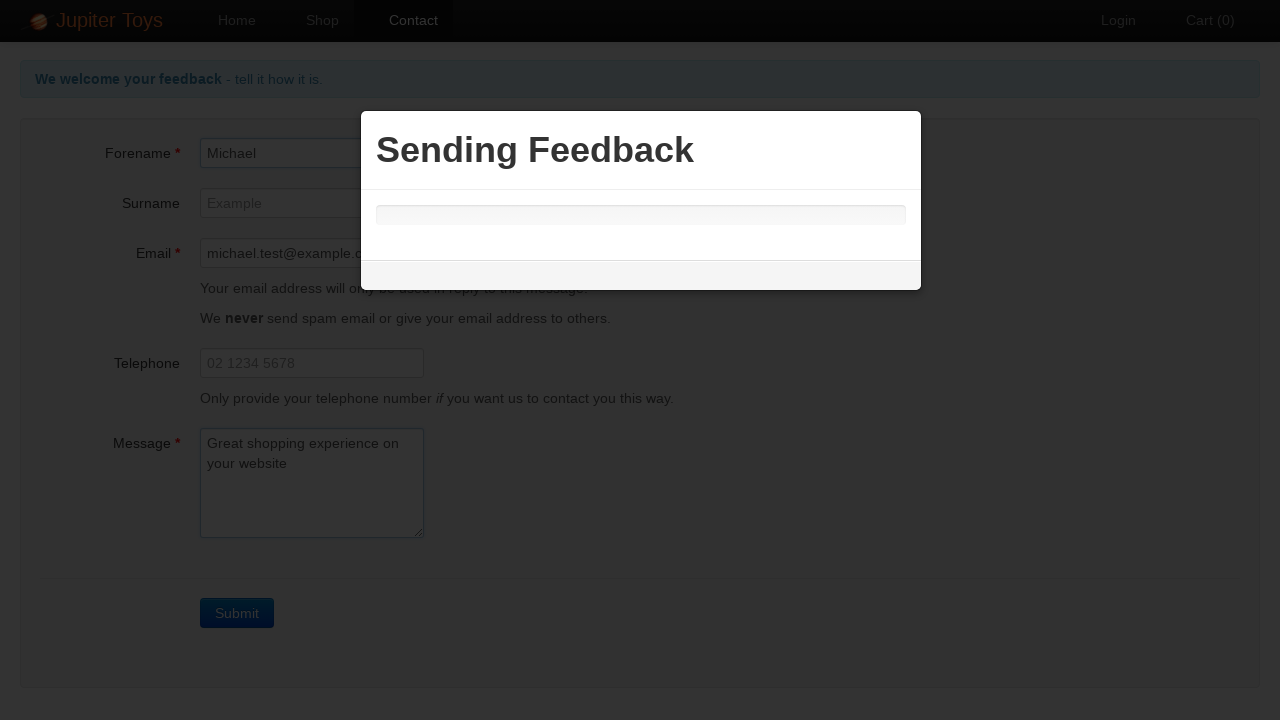

Form submission confirmation message appeared
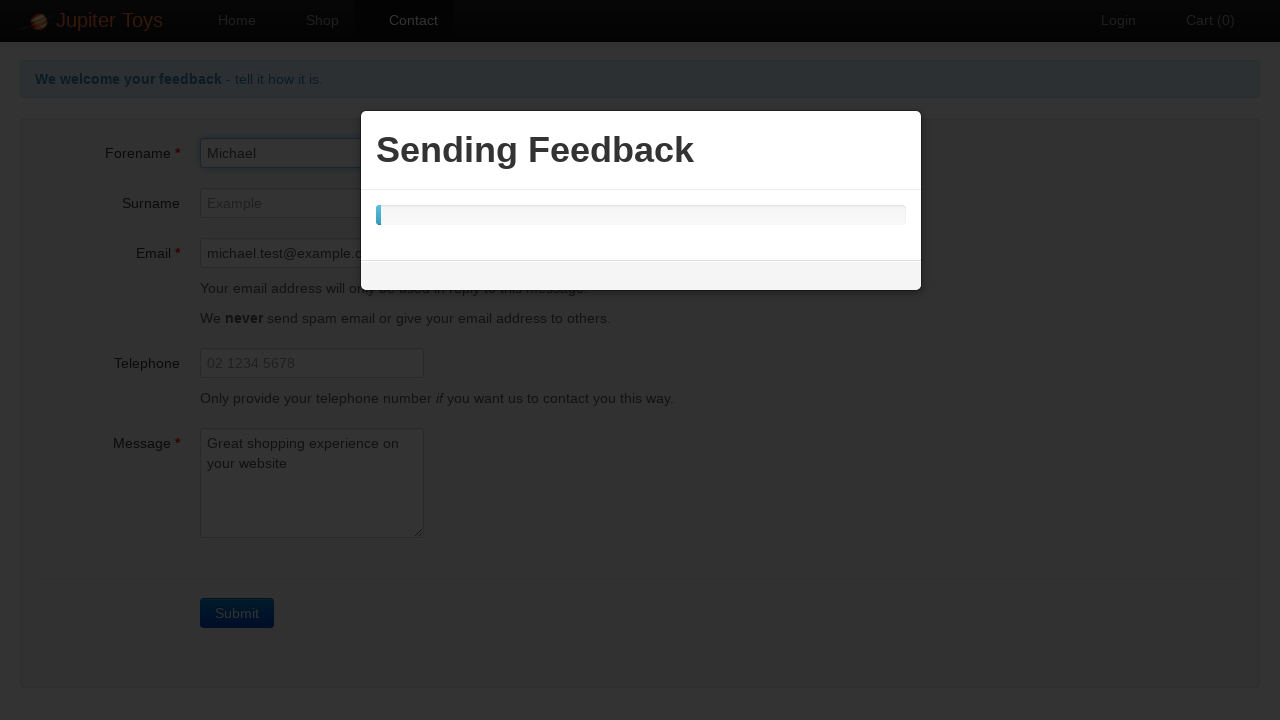

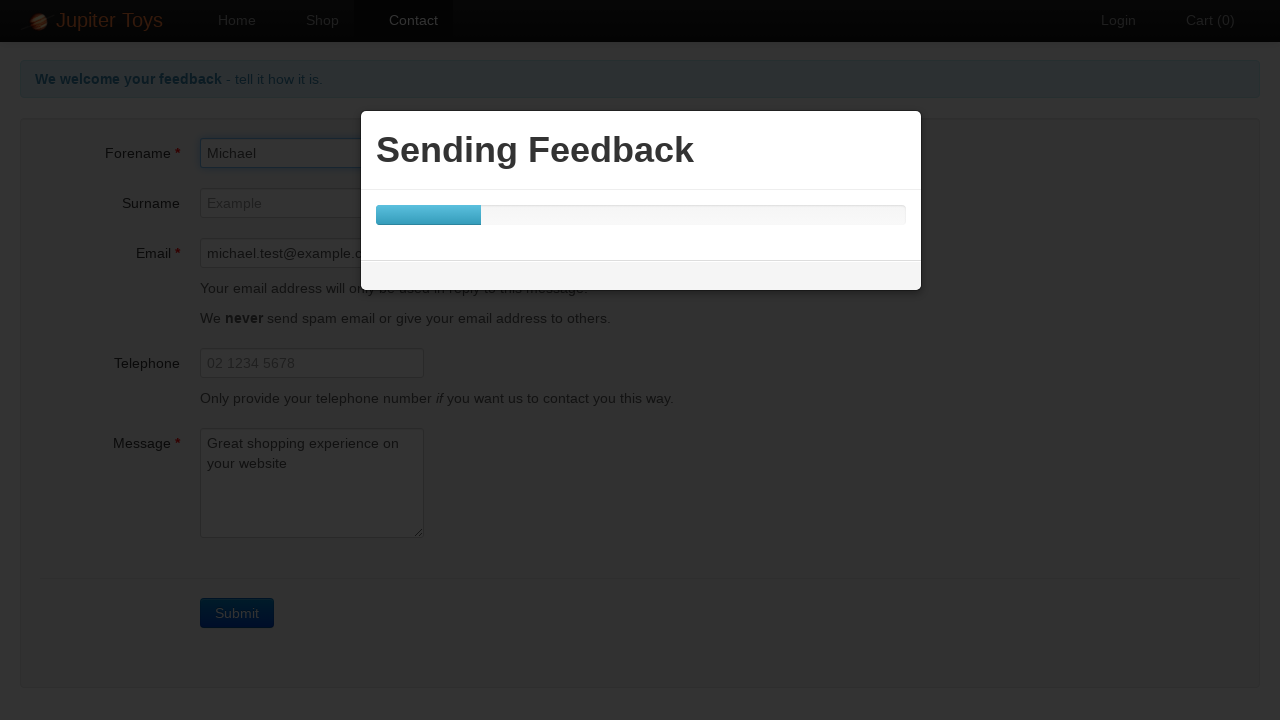